Tests editing a todo item by double-clicking it and changing the text

Starting URL: https://demo.playwright.dev/todomvc

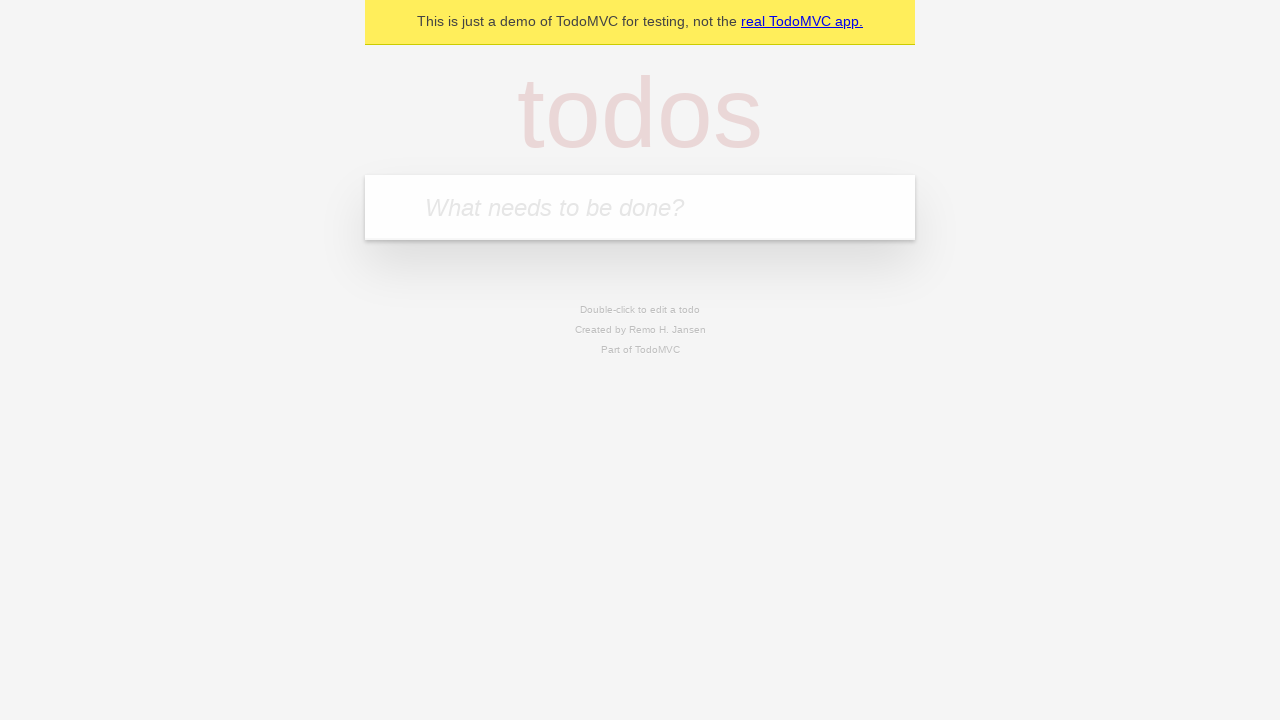

Located the 'What needs to be done?' input field
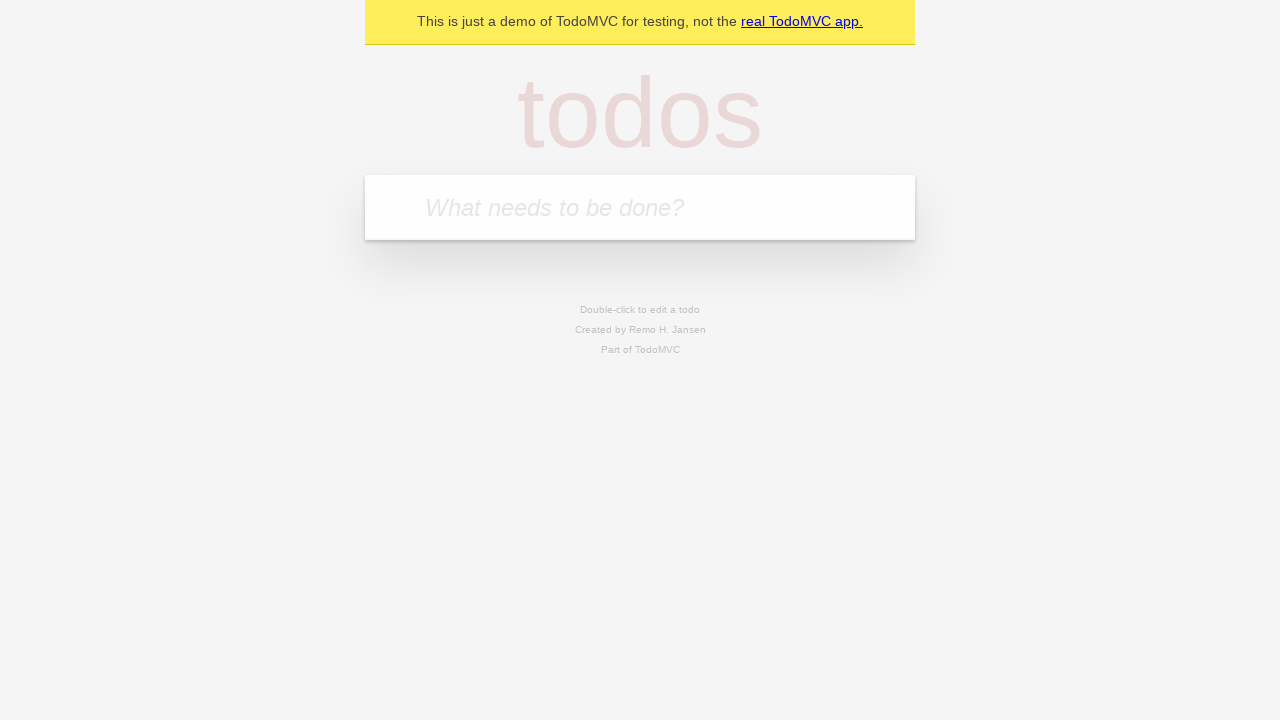

Filled todo input with 'buy some cheese' on internal:attr=[placeholder="What needs to be done?"i]
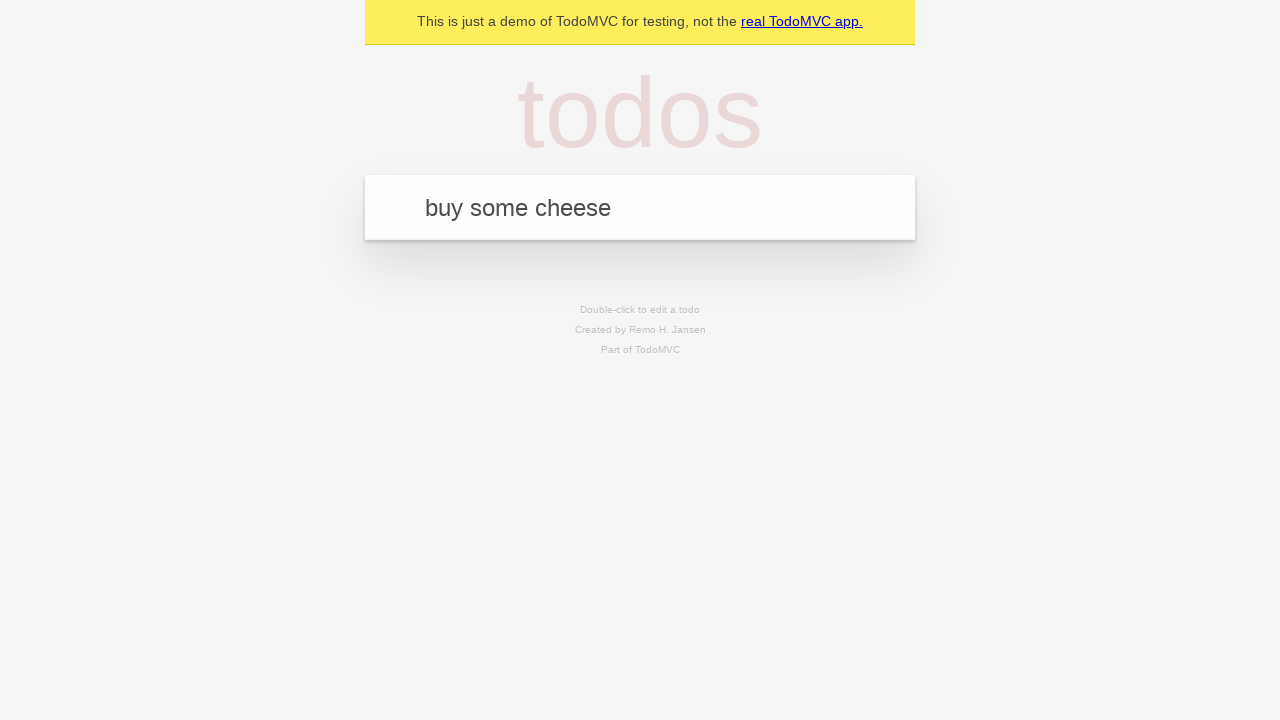

Pressed Enter to create todo item 'buy some cheese' on internal:attr=[placeholder="What needs to be done?"i]
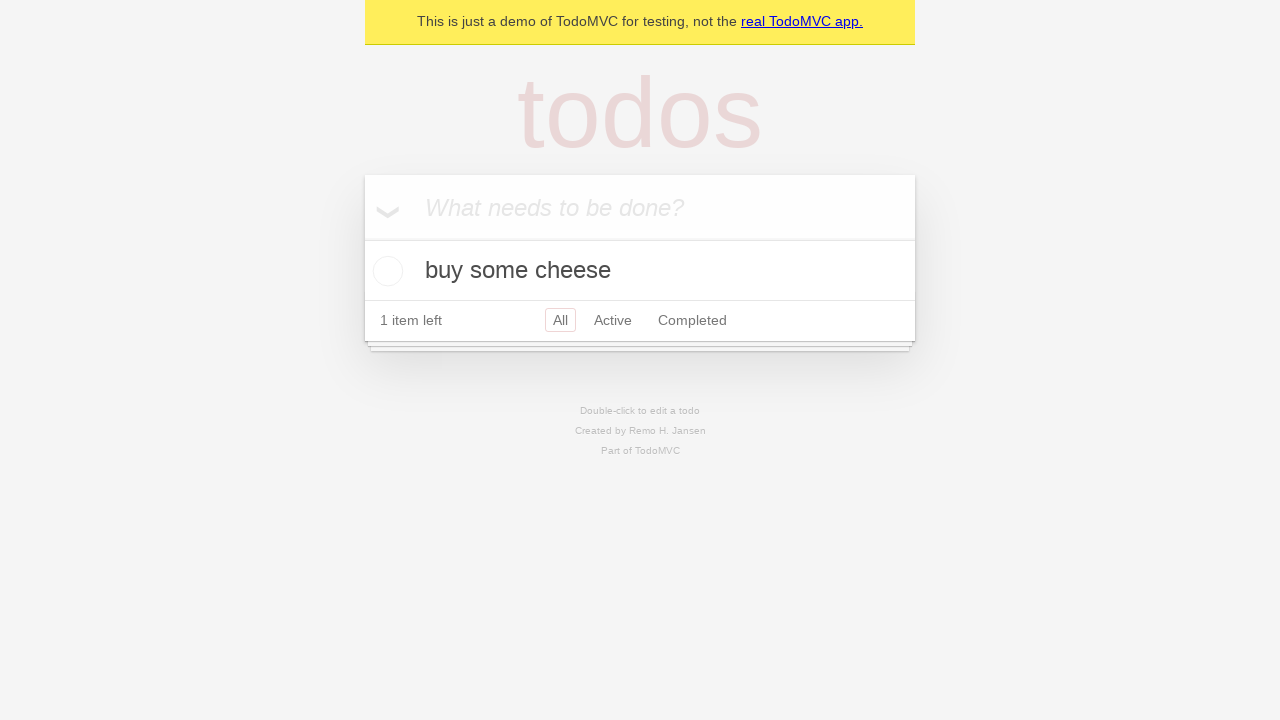

Filled todo input with 'feed the cat' on internal:attr=[placeholder="What needs to be done?"i]
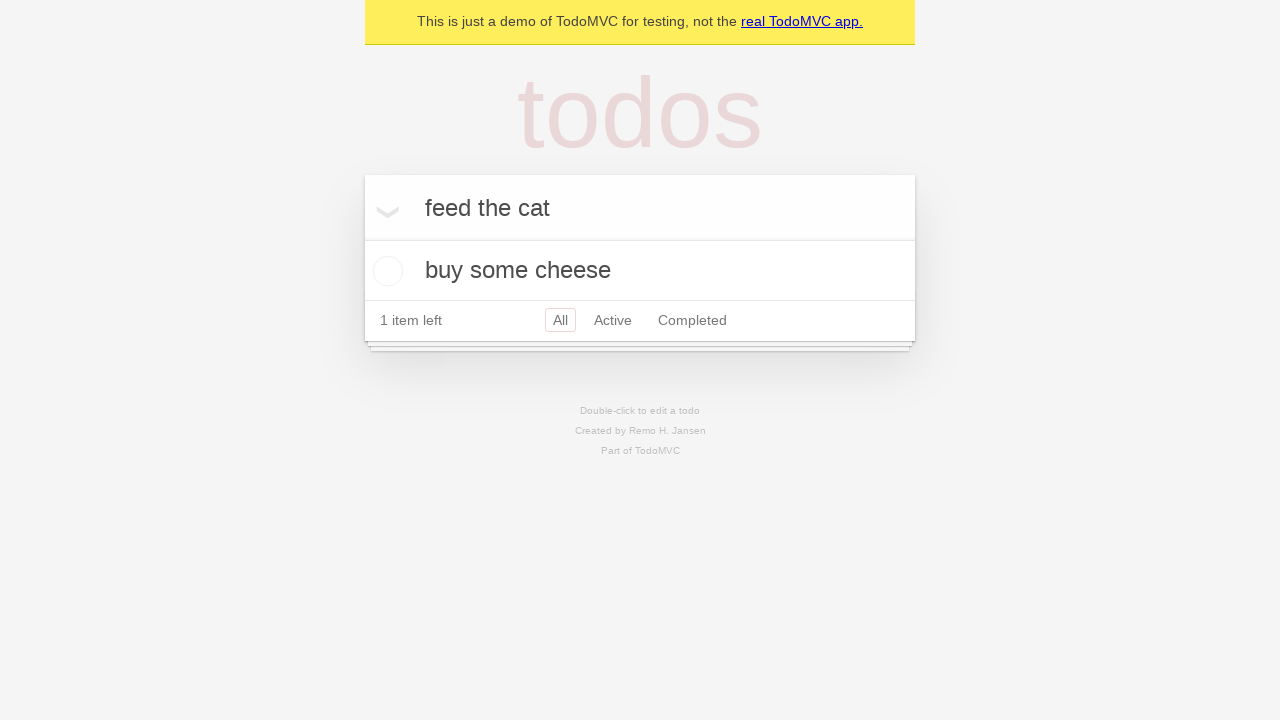

Pressed Enter to create todo item 'feed the cat' on internal:attr=[placeholder="What needs to be done?"i]
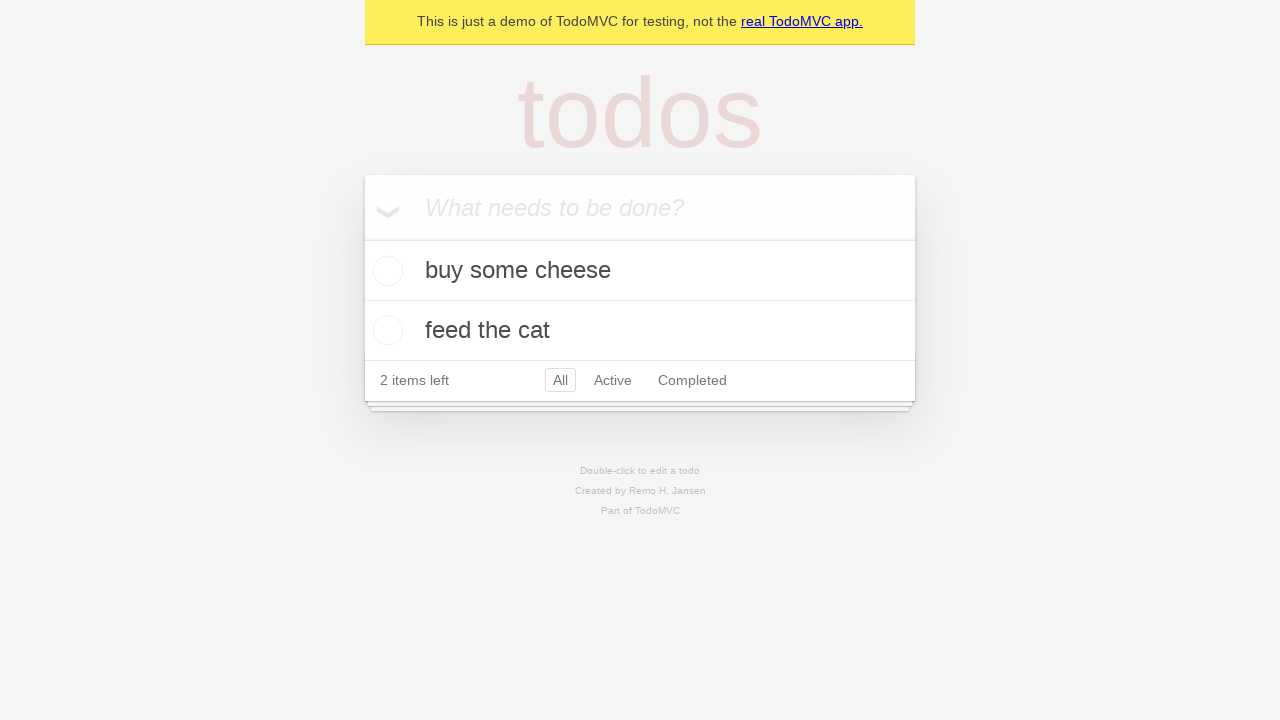

Filled todo input with 'book a doctors appointment' on internal:attr=[placeholder="What needs to be done?"i]
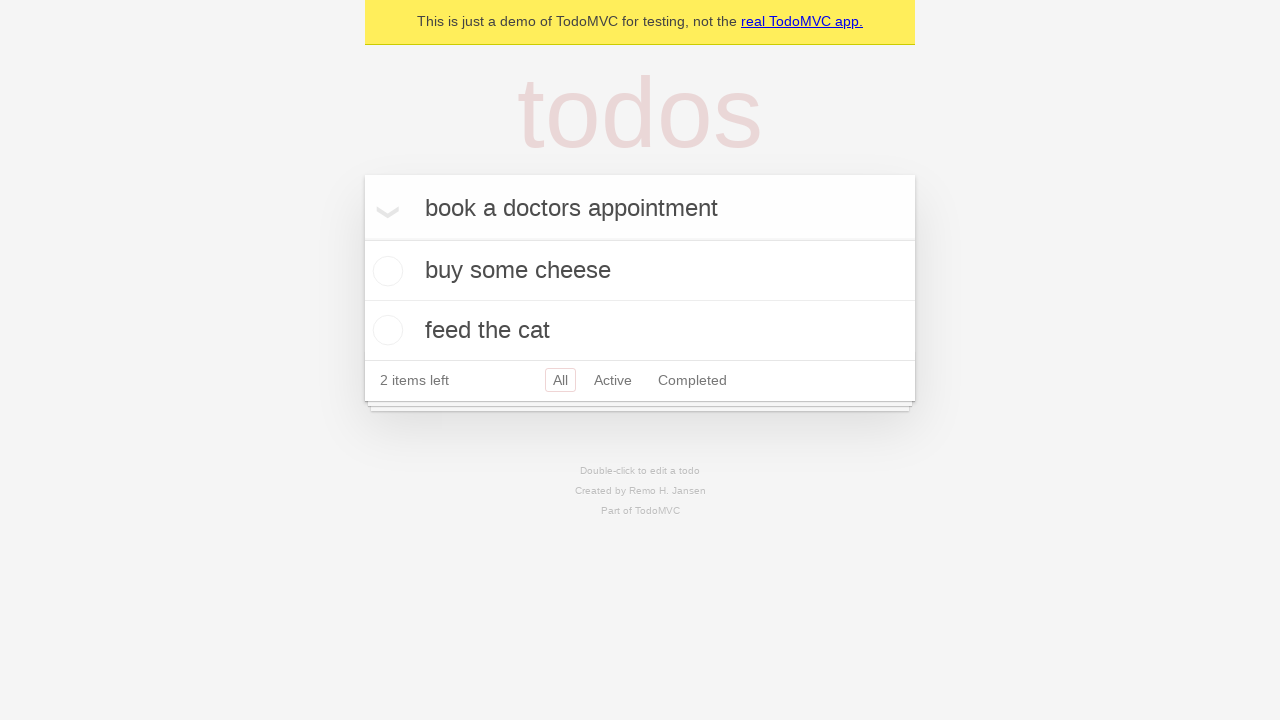

Pressed Enter to create todo item 'book a doctors appointment' on internal:attr=[placeholder="What needs to be done?"i]
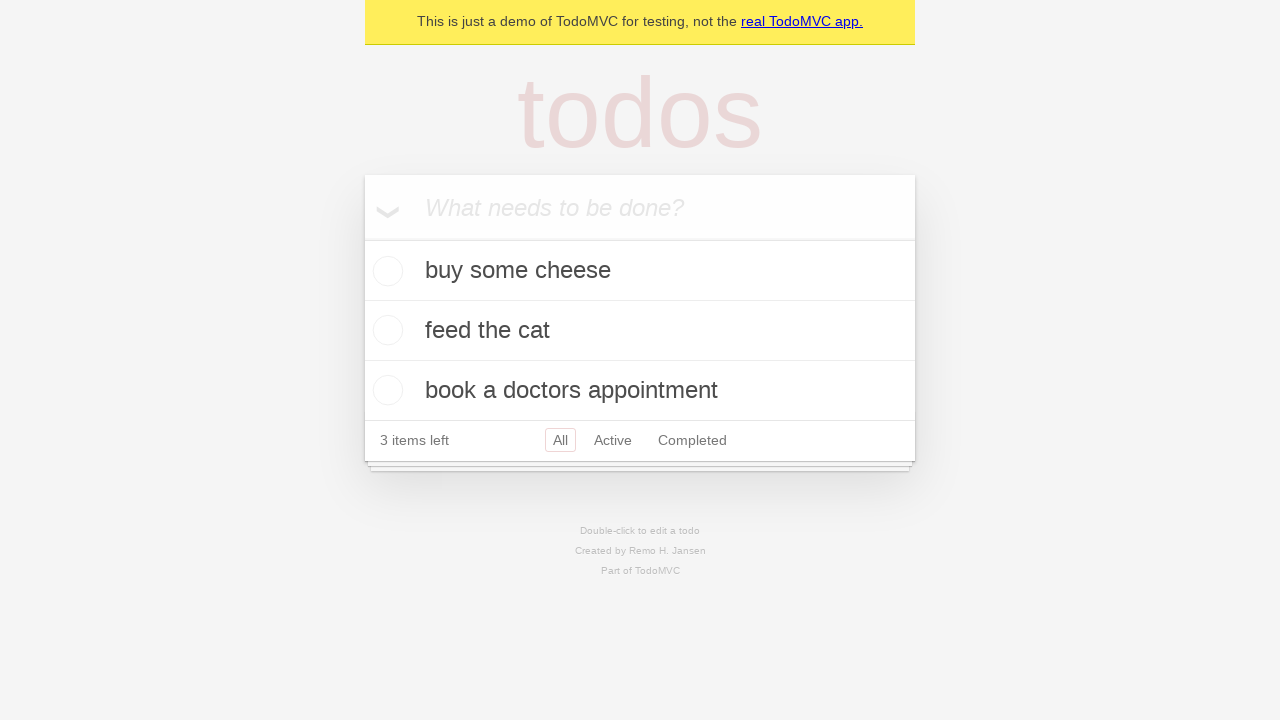

Waited for todo items to be created and visible
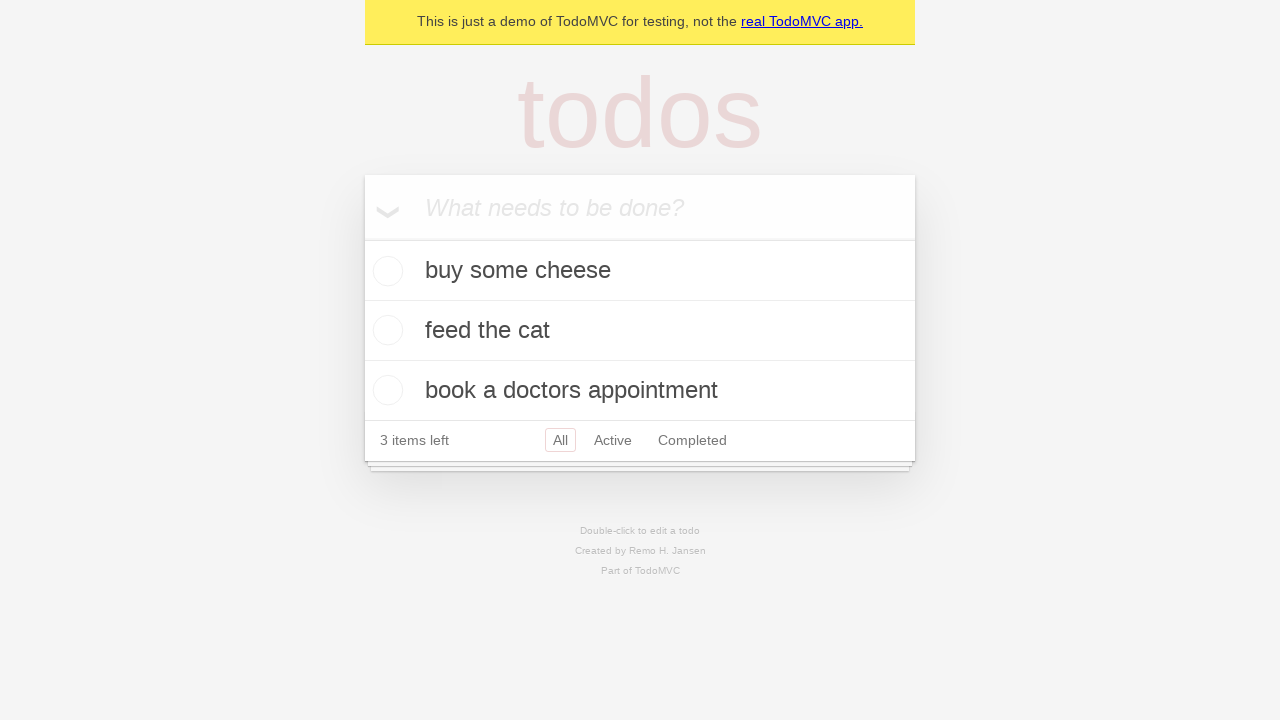

Located all todo items
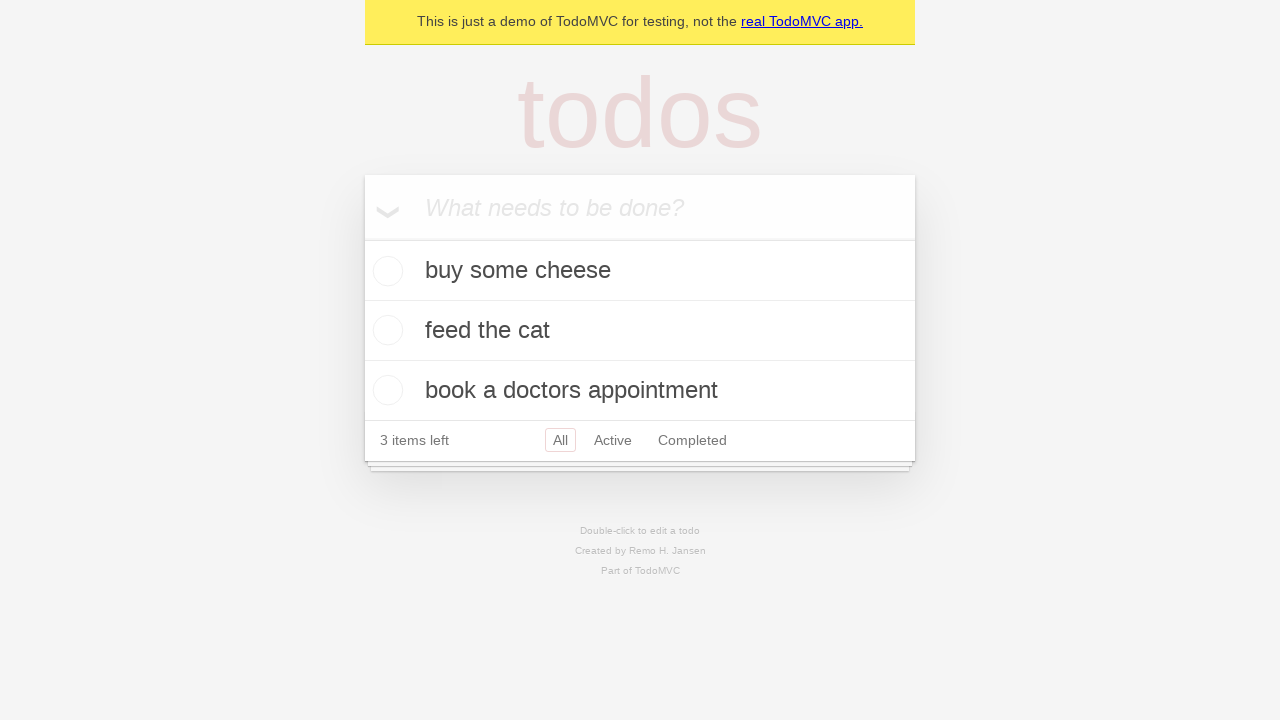

Selected the second todo item 'feed the cat'
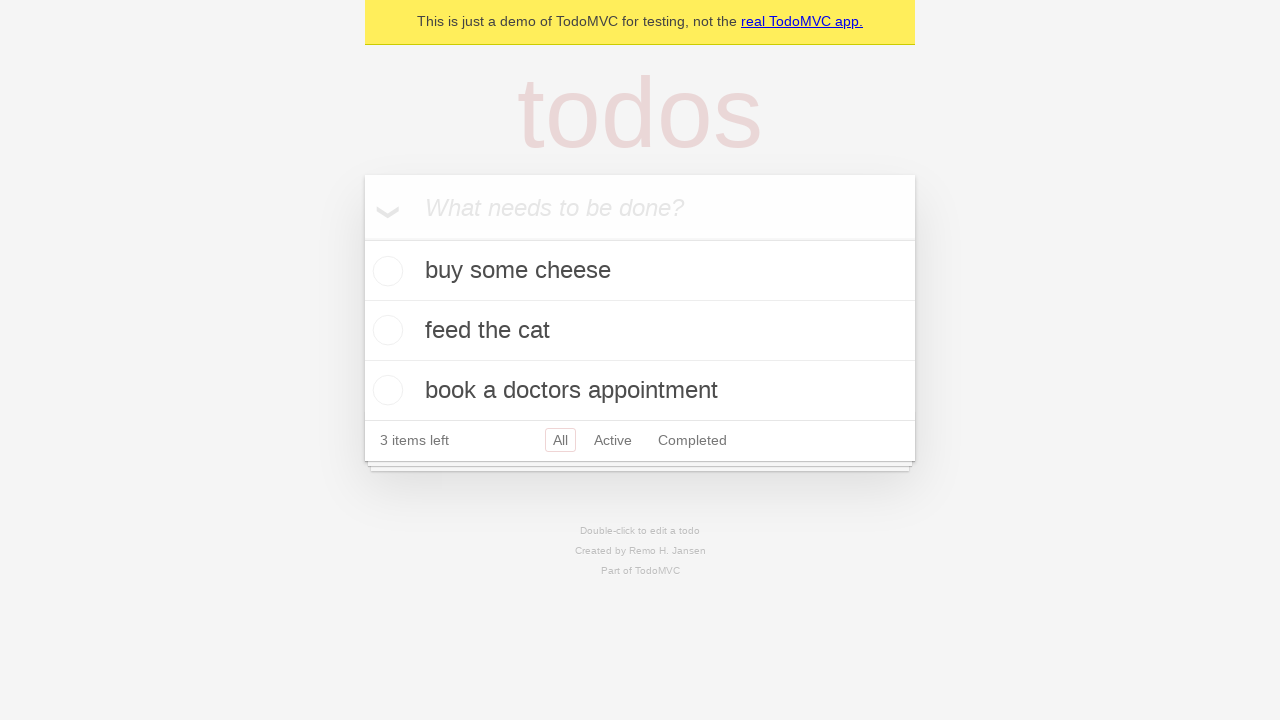

Double-clicked the second todo item to enter edit mode at (640, 331) on internal:testid=[data-testid="todo-item"s] >> nth=1
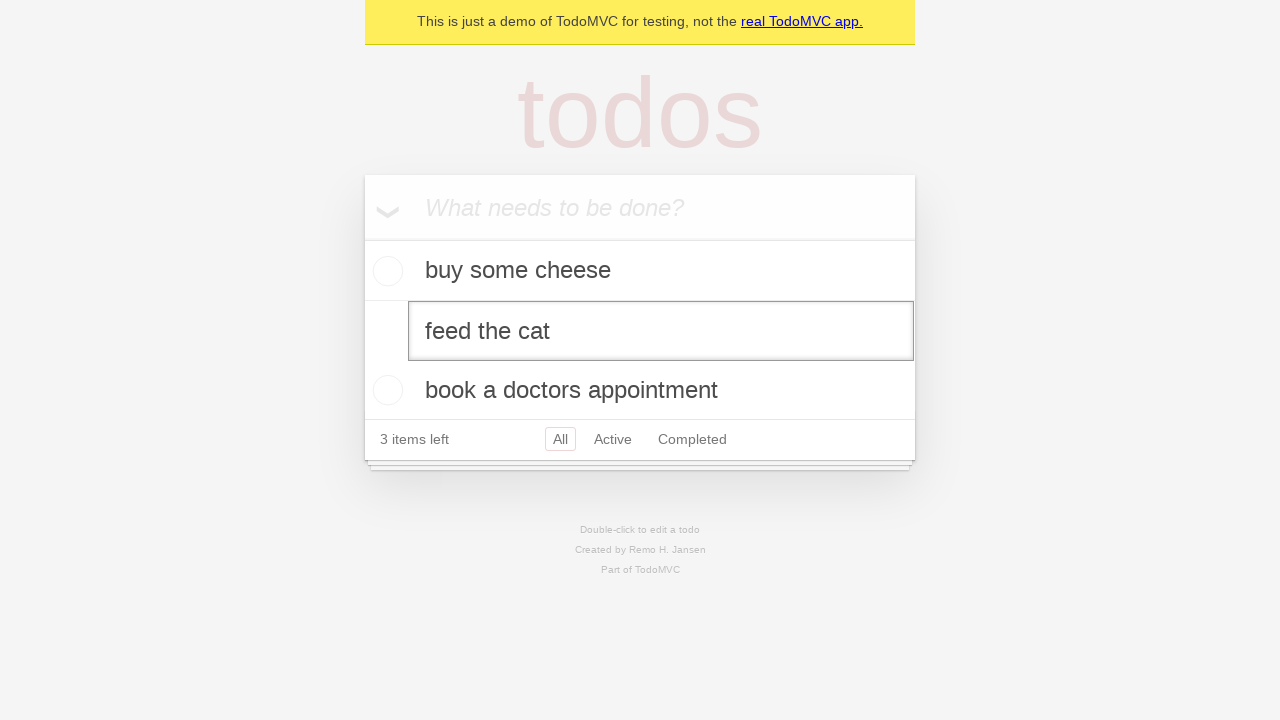

Changed todo text from 'feed the cat' to 'buy some sausages' on internal:testid=[data-testid="todo-item"s] >> nth=1 >> internal:role=textbox[nam
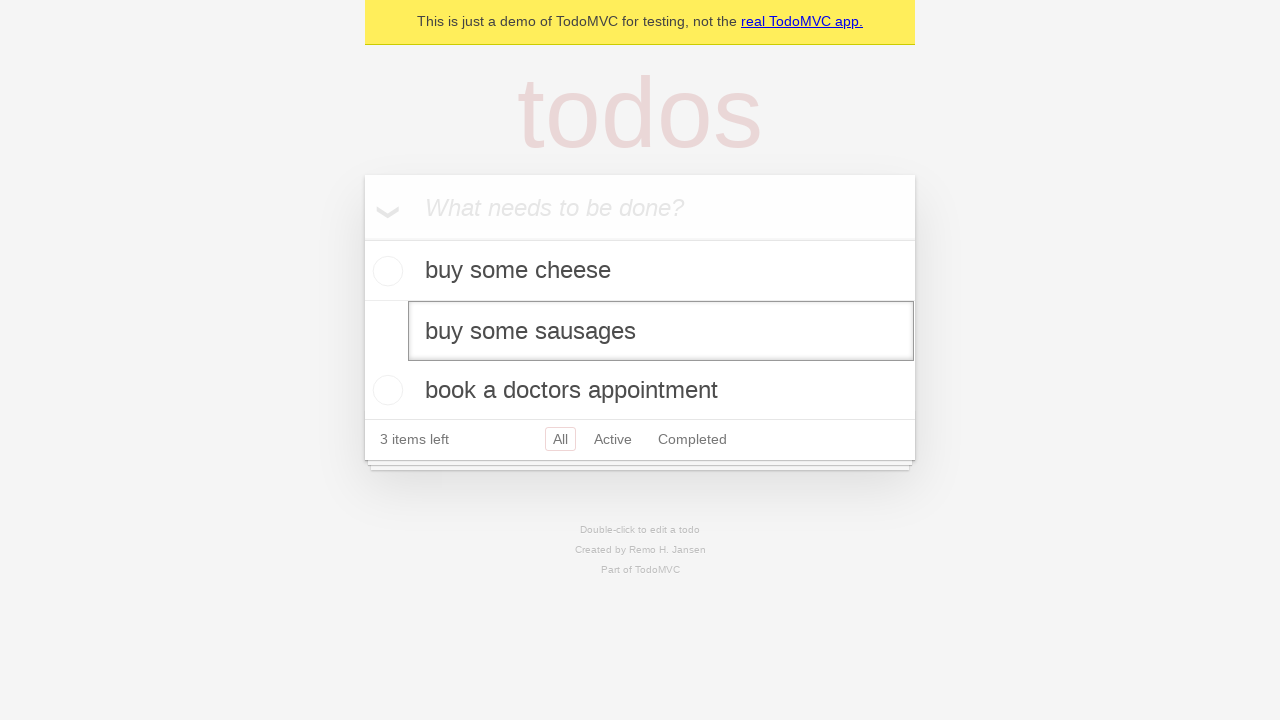

Pressed Enter to save the edited todo item on internal:testid=[data-testid="todo-item"s] >> nth=1 >> internal:role=textbox[nam
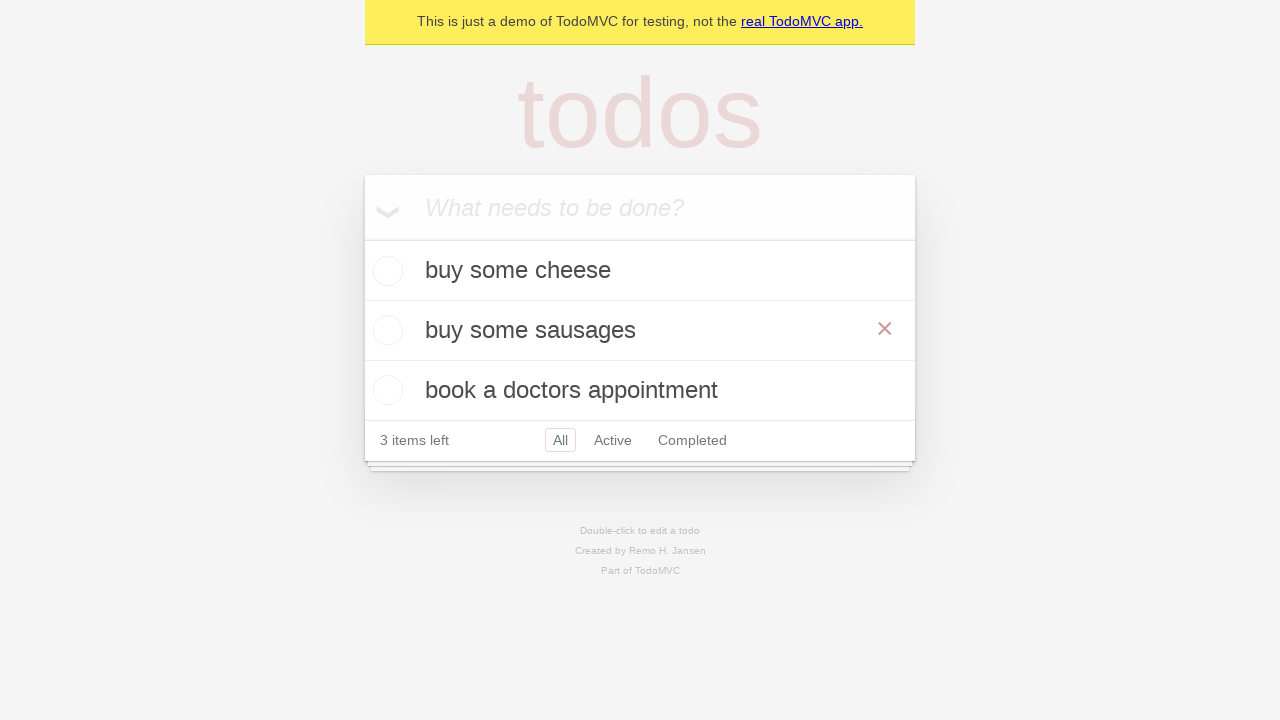

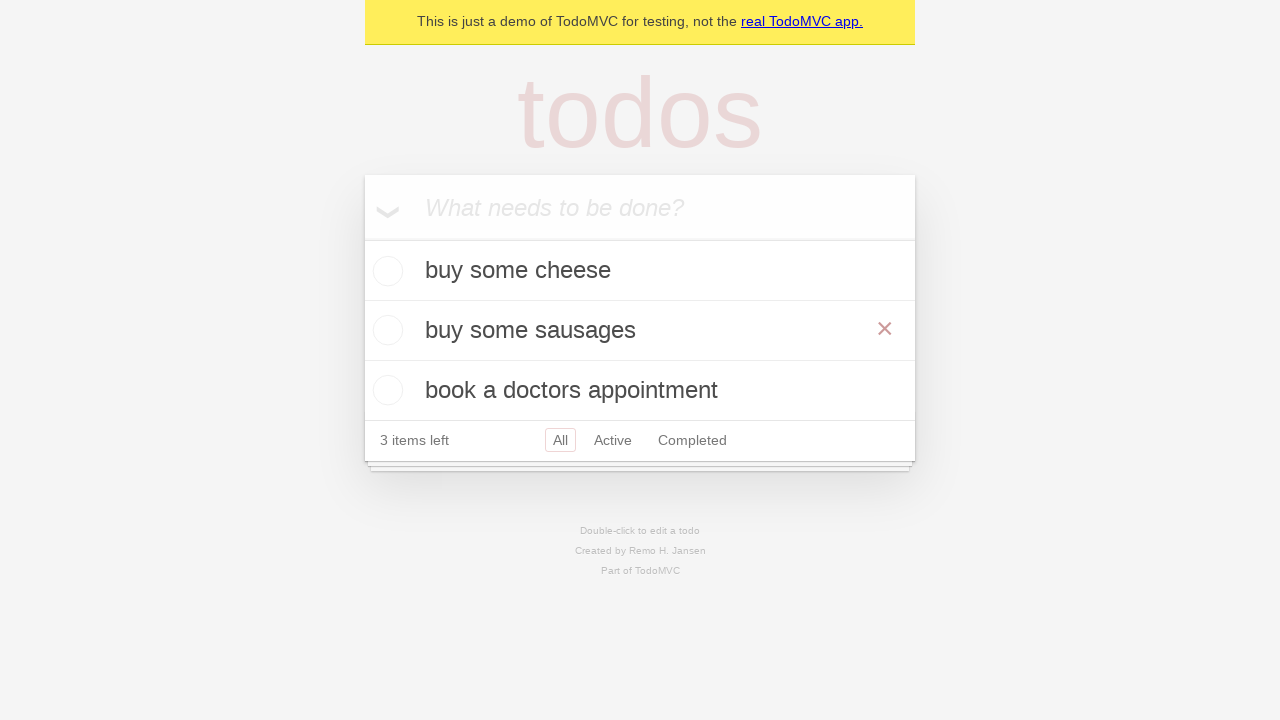